Tests retrieving the page title

Starting URL: https://refactoring.guru/design-patterns/command

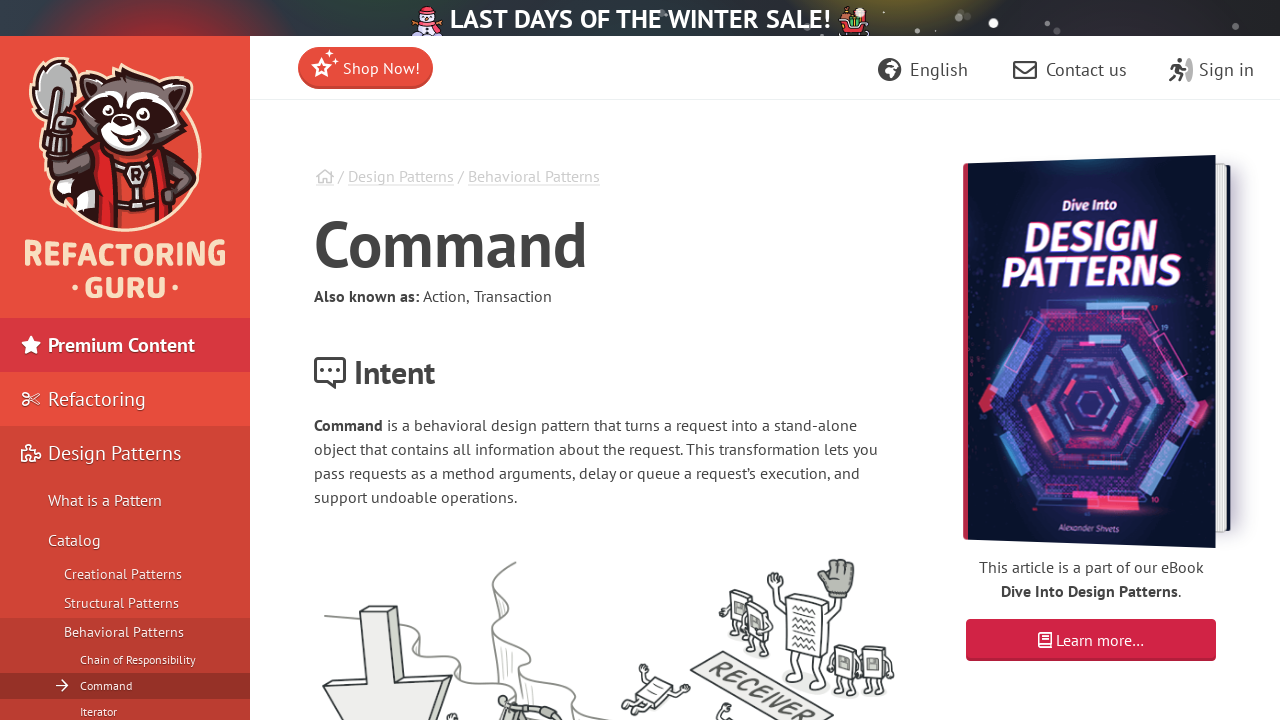

Retrieved page title from Command design pattern page
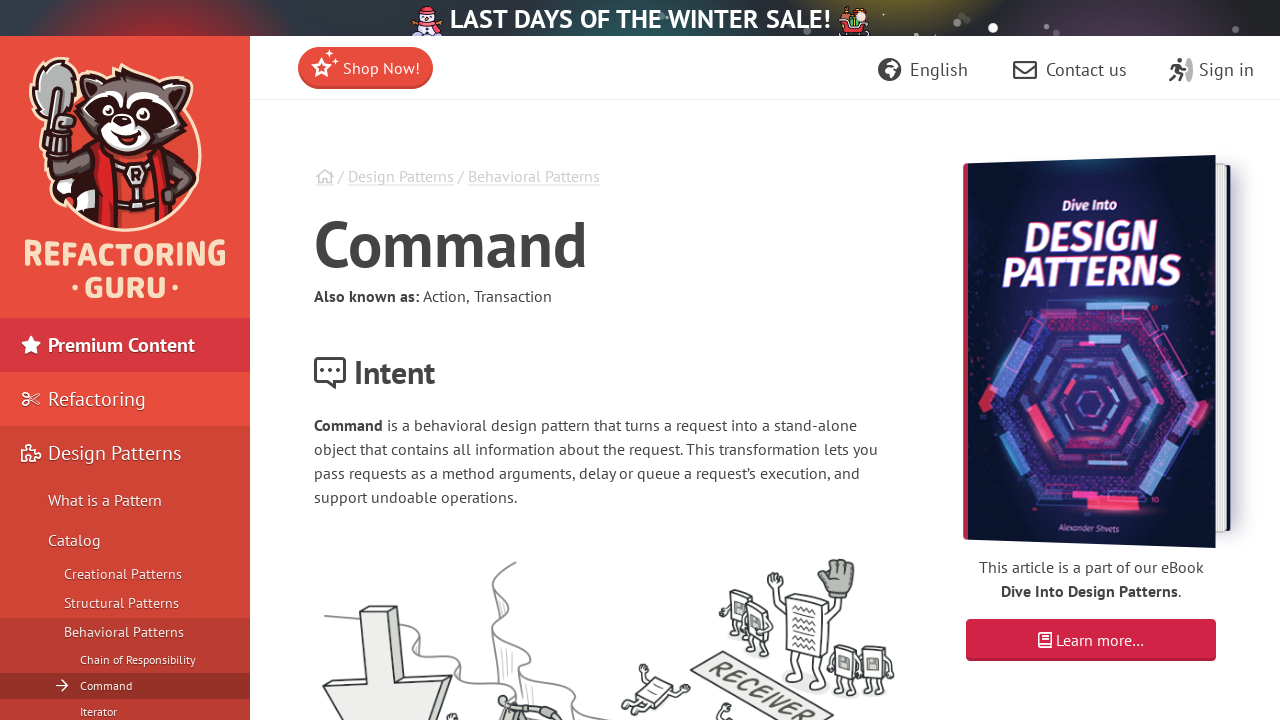

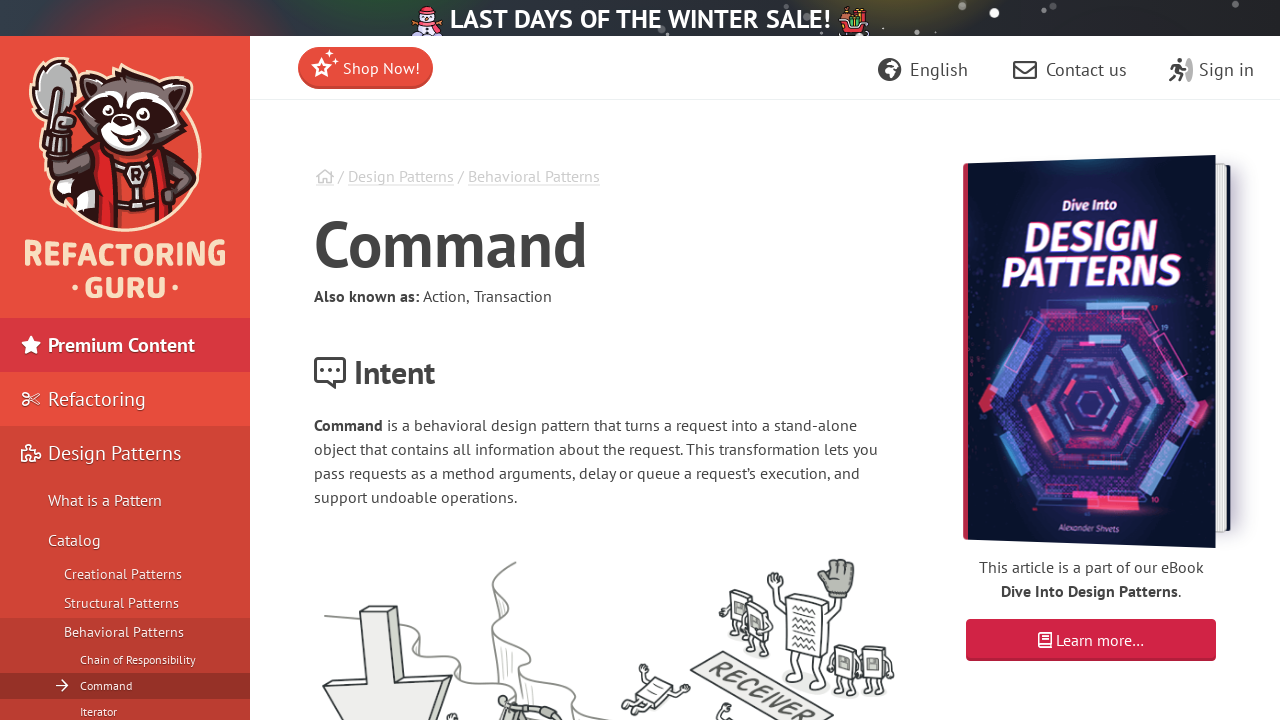